Tests the CUB report generation for Paraná state by selecting month and sinduscon options and clicking the generate PDF button

Starting URL: http://www.cub.org.br/cub-m2-estadual/PR/

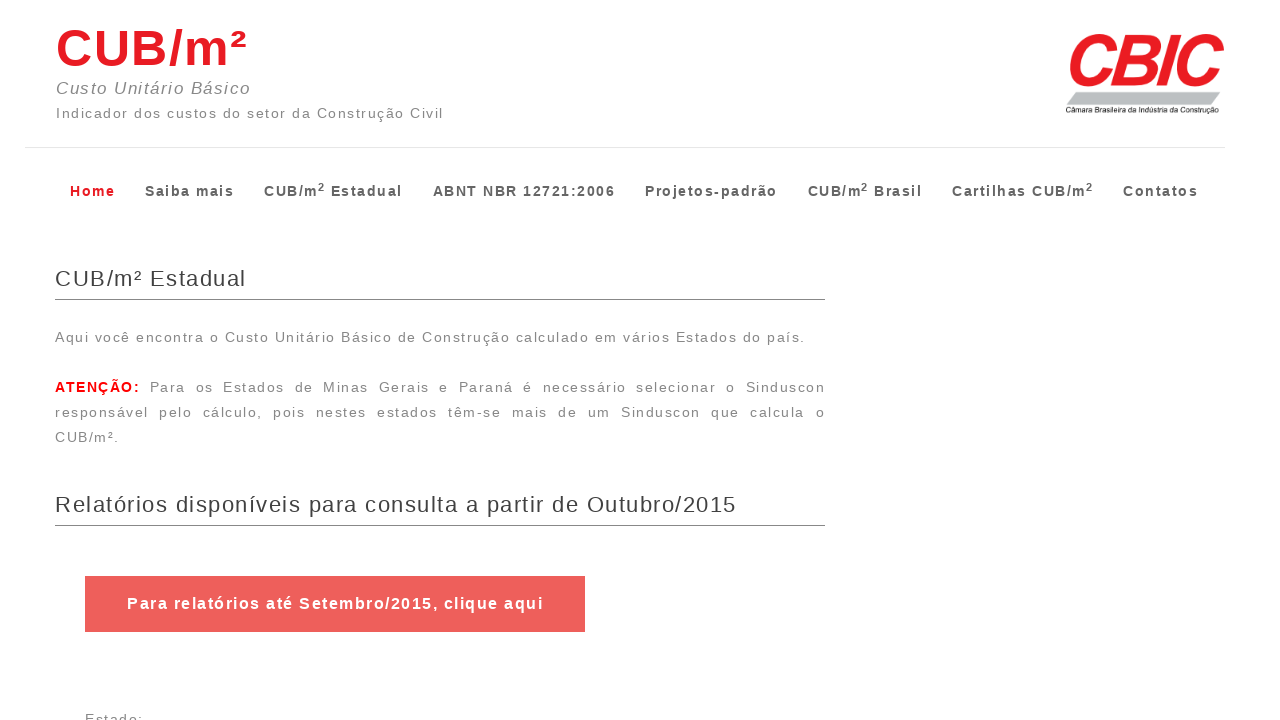

Selected month 6 from dropdown on #mes
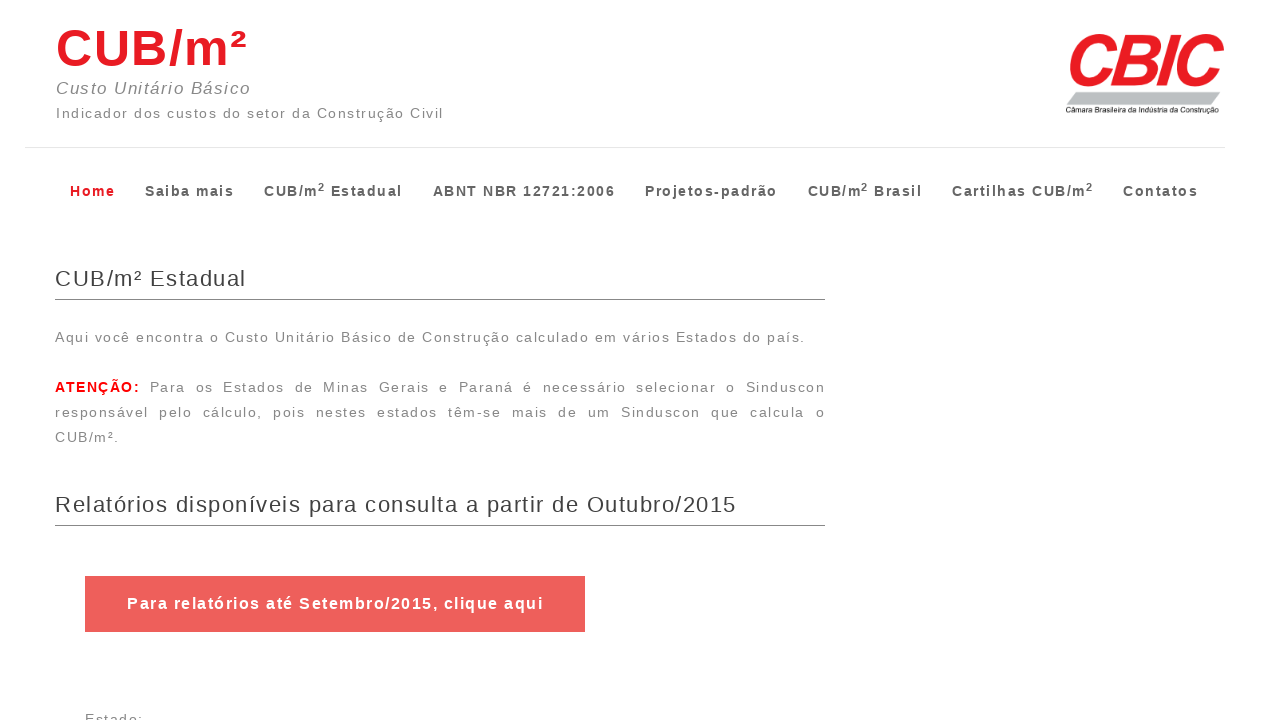

Selected sinduscon option 18 on #sinduscon
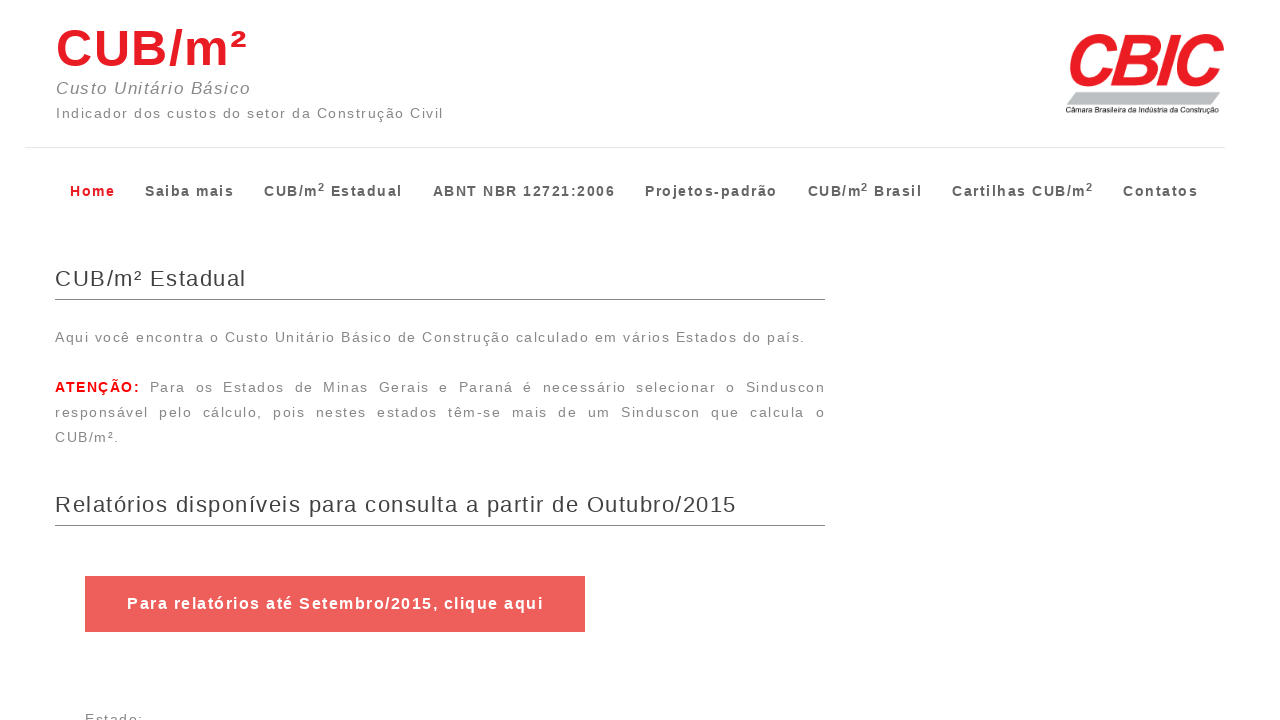

Clicked 'Gerar Relatório em PDF' button to generate CUB report for Paraná state at (335, 538) on input[value='Gerar Relatório em PDF']
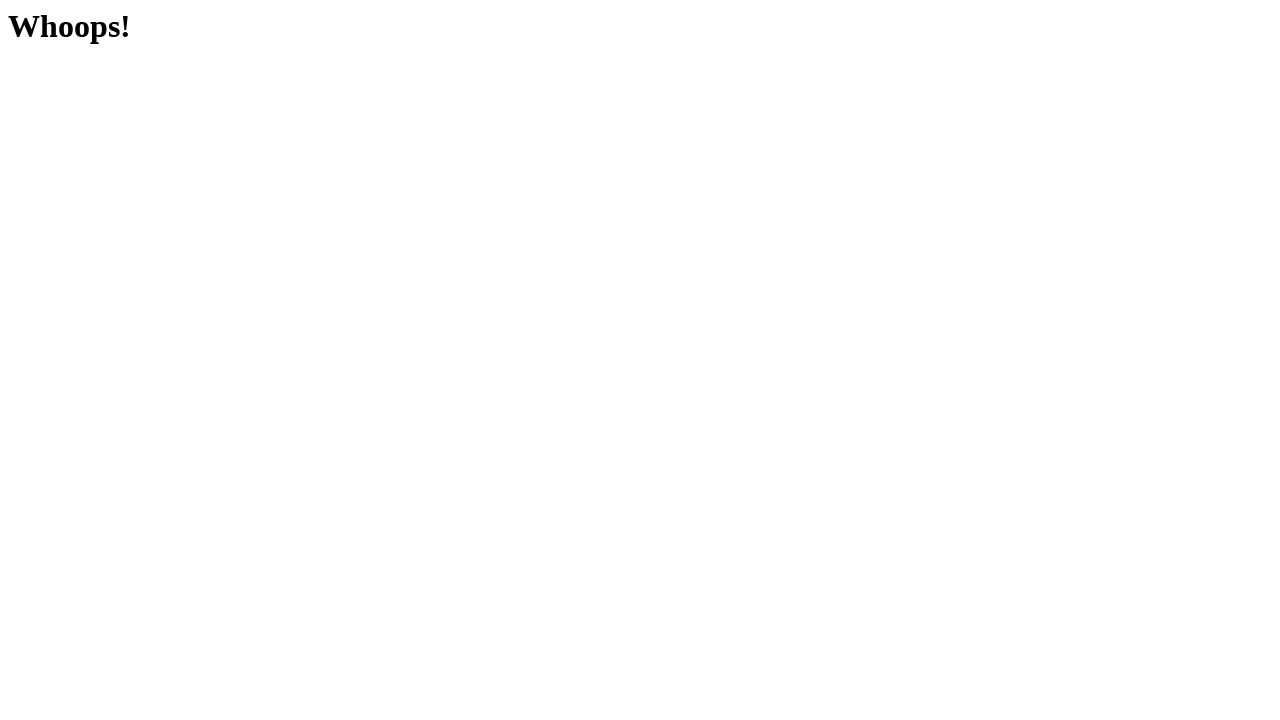

Waited for PDF generation to complete
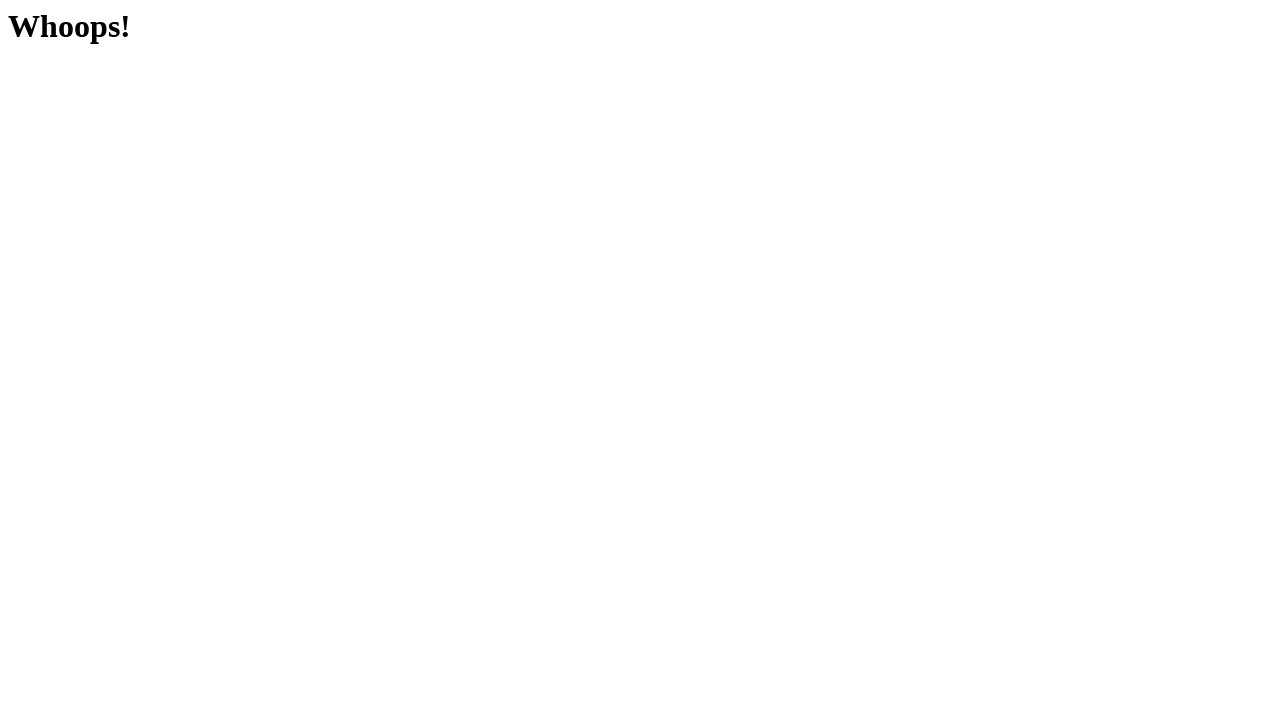

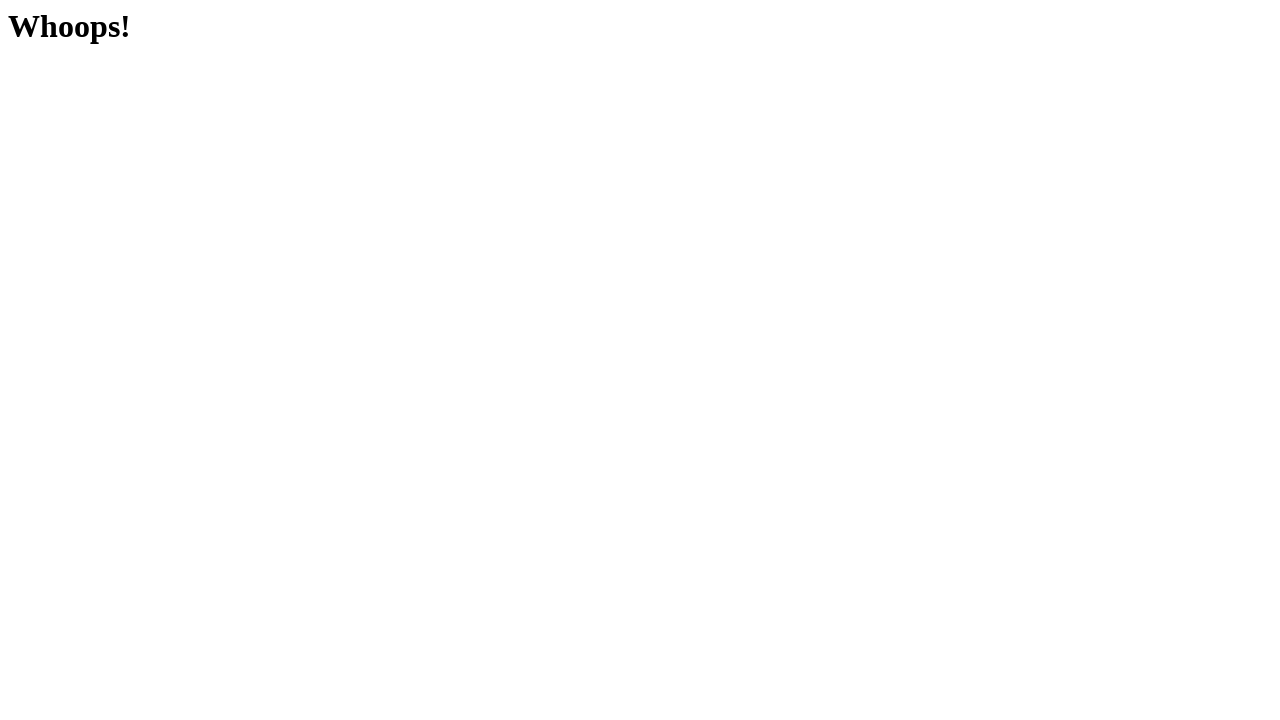